Clicks the REDcard link on Target homepage

Starting URL: https://www.target.com

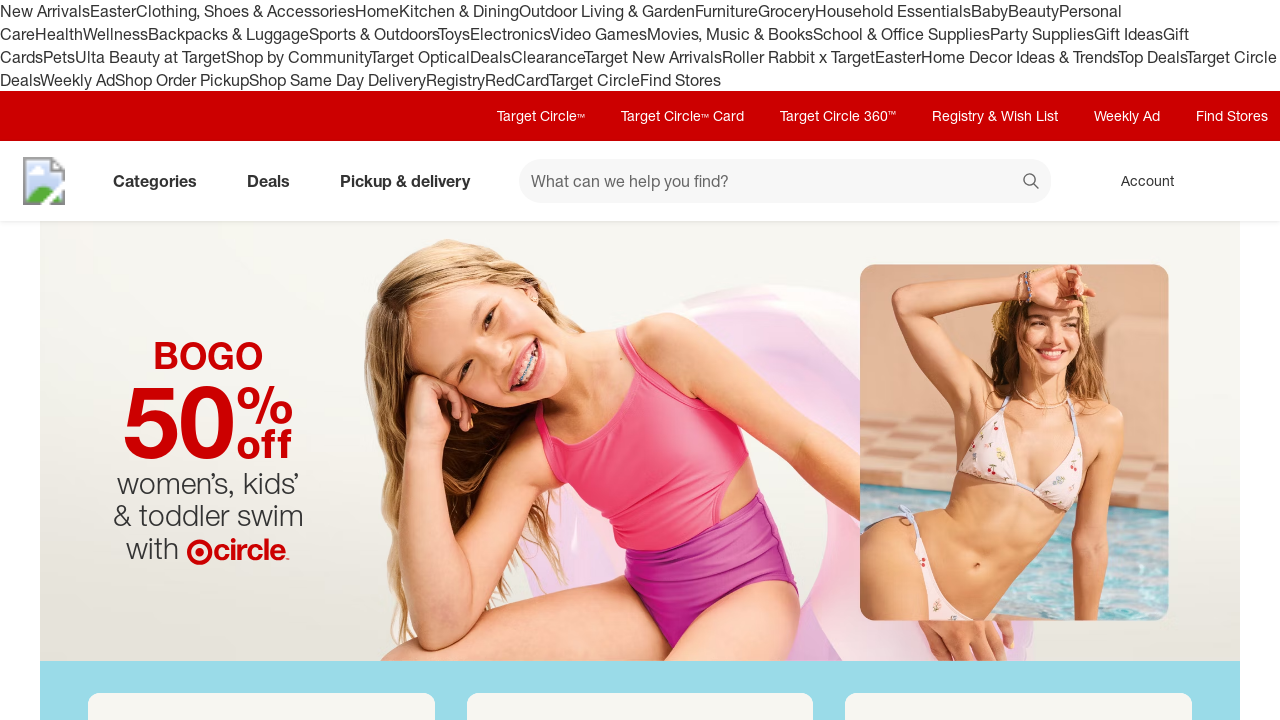

Navigated to Target homepage
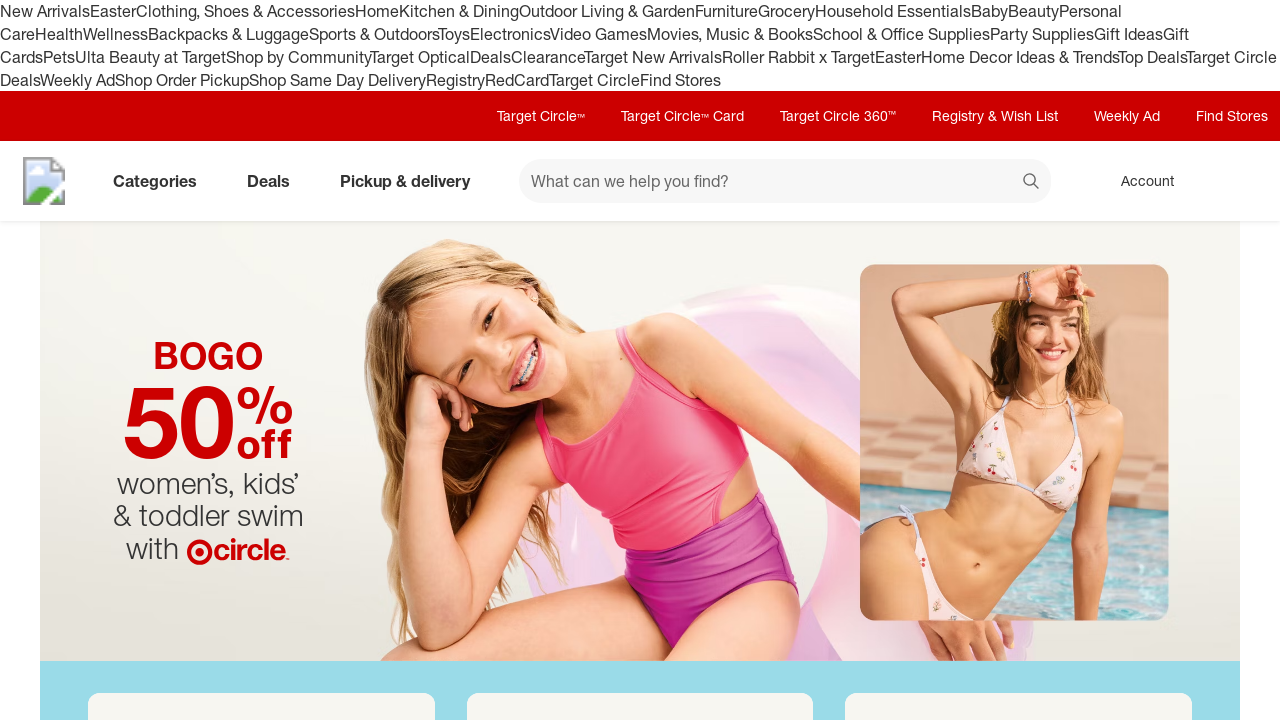

Clicked the REDcard link on Target homepage at (517, 80) on a:text('REDcard')
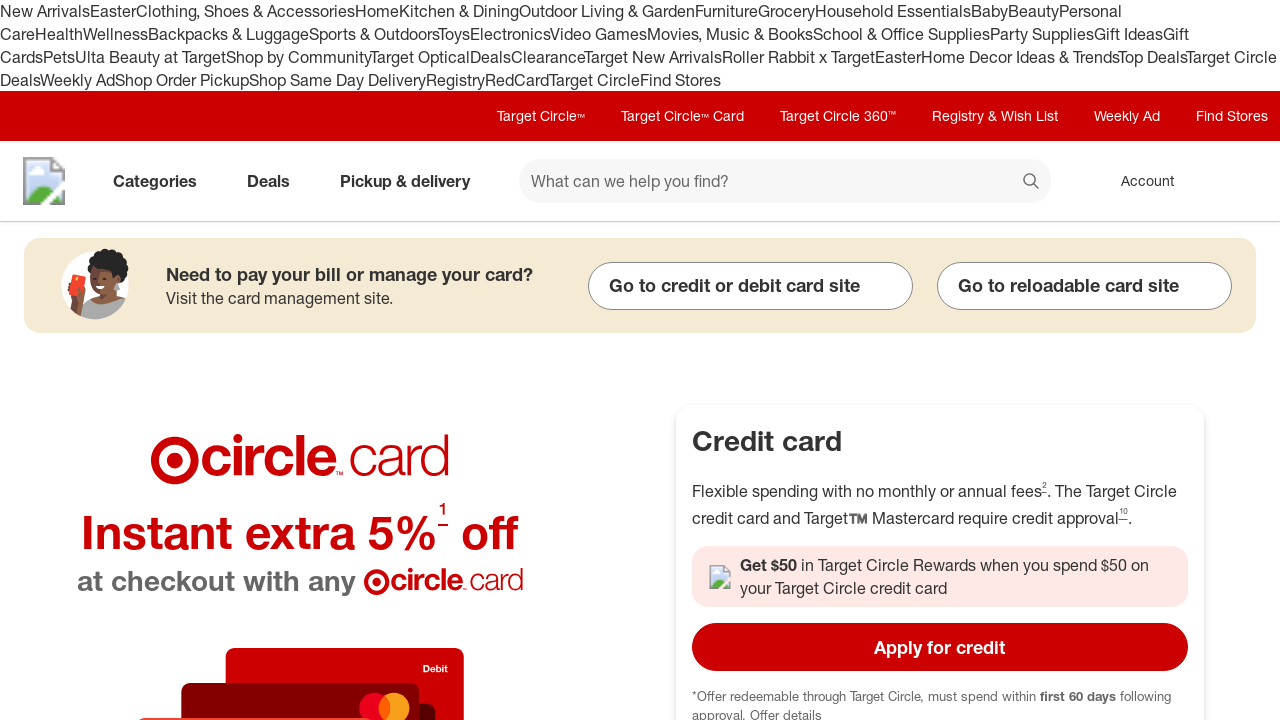

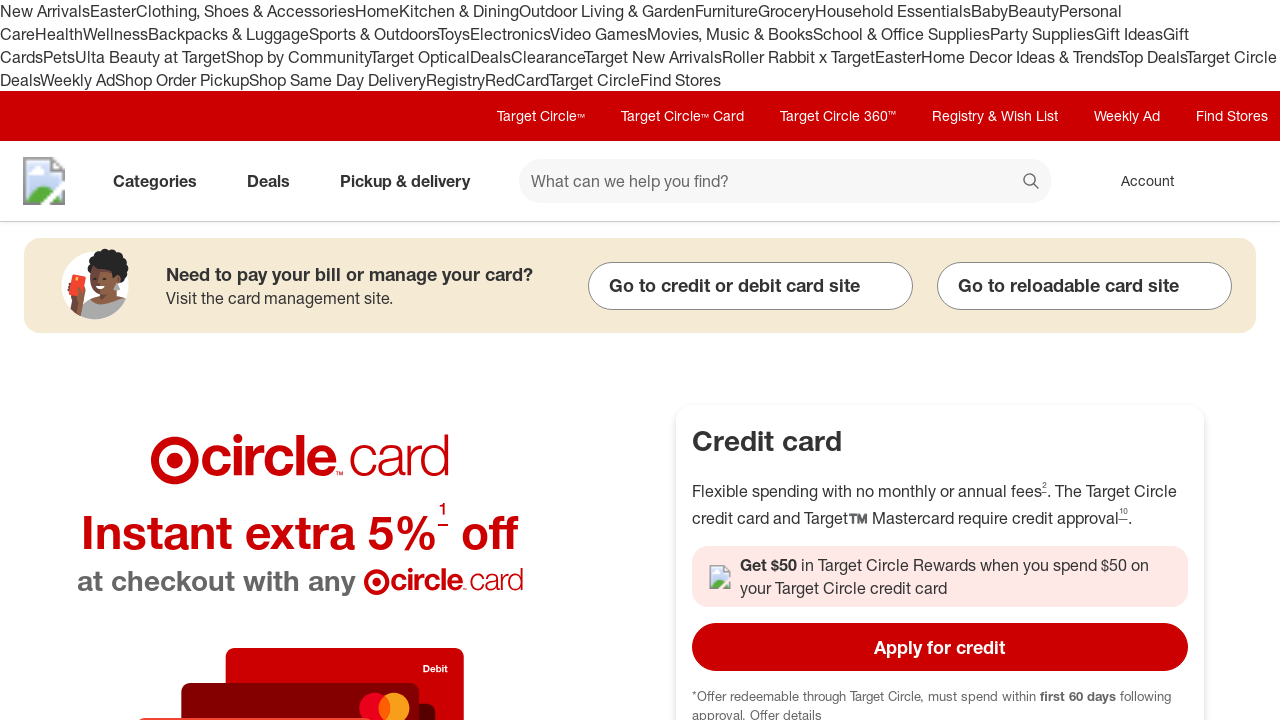